Tests navigation to the Dropdown page and back

Starting URL: https://the-internet.herokuapp.com

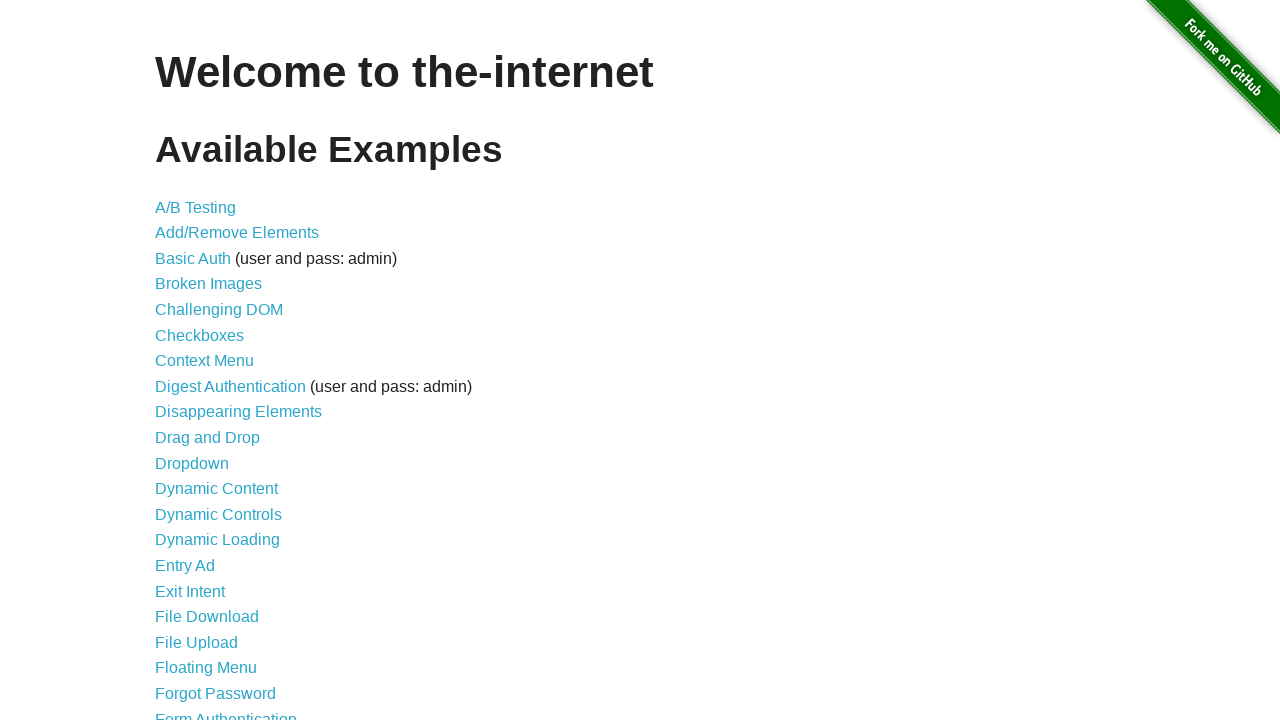

Clicked on Dropdown link at (192, 463) on xpath=//*[@id="content"]/ul/li[11]/a
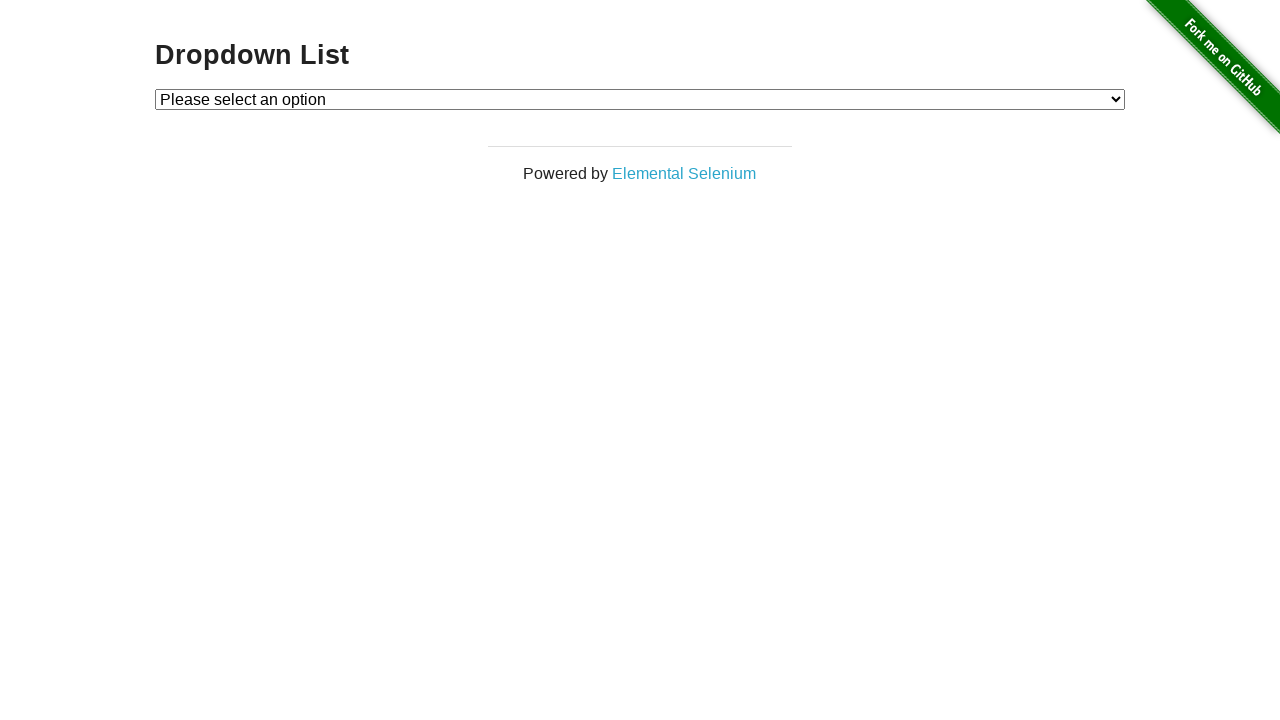

Dropdown page loaded (networkidle)
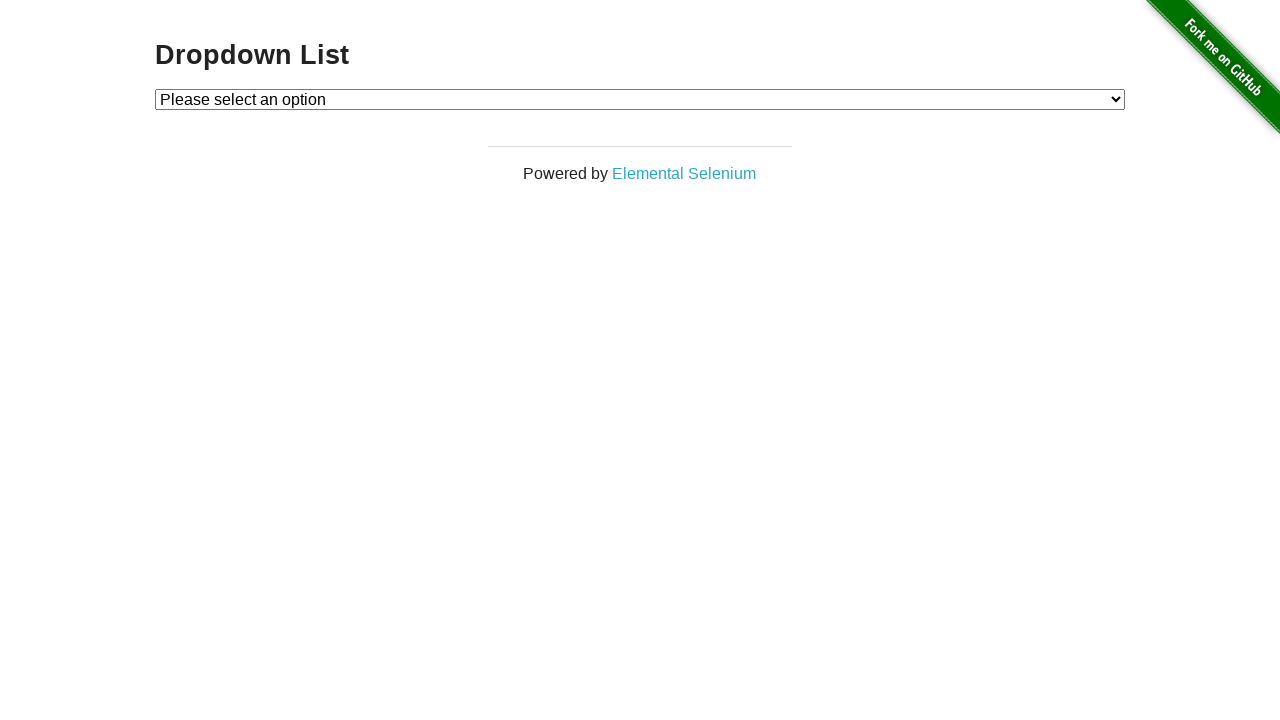

Navigated back to the-internet homepage
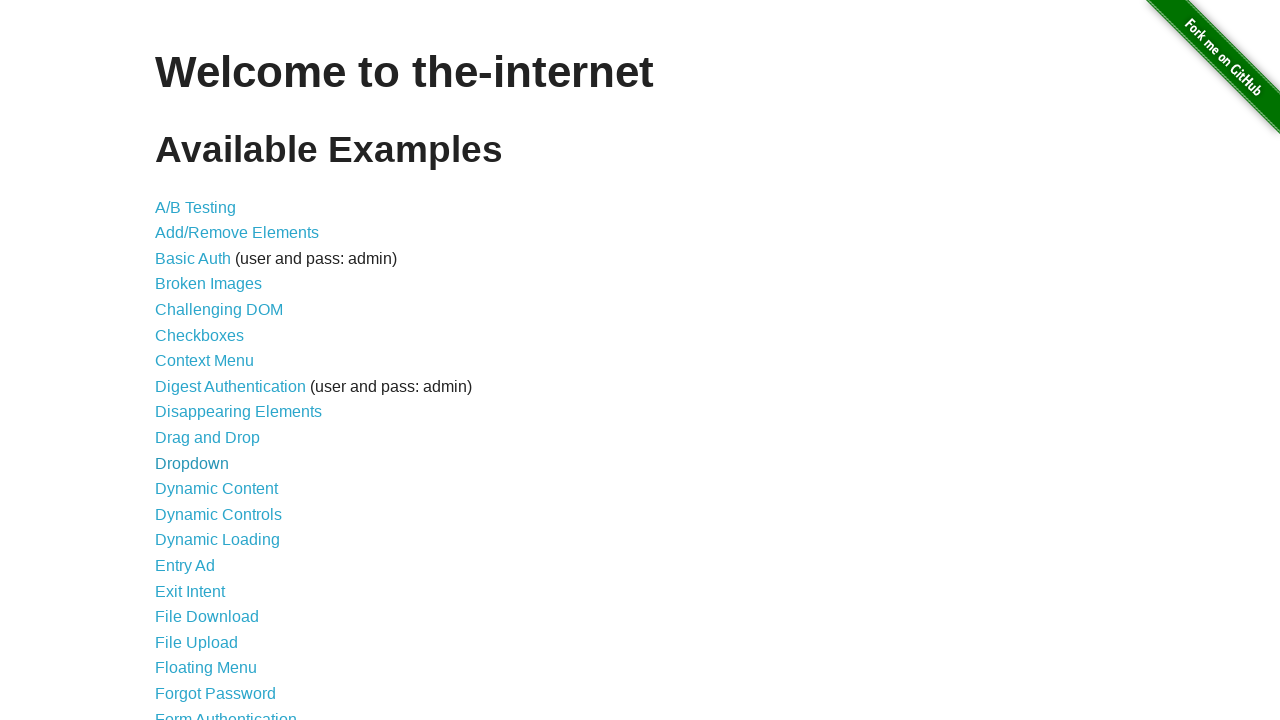

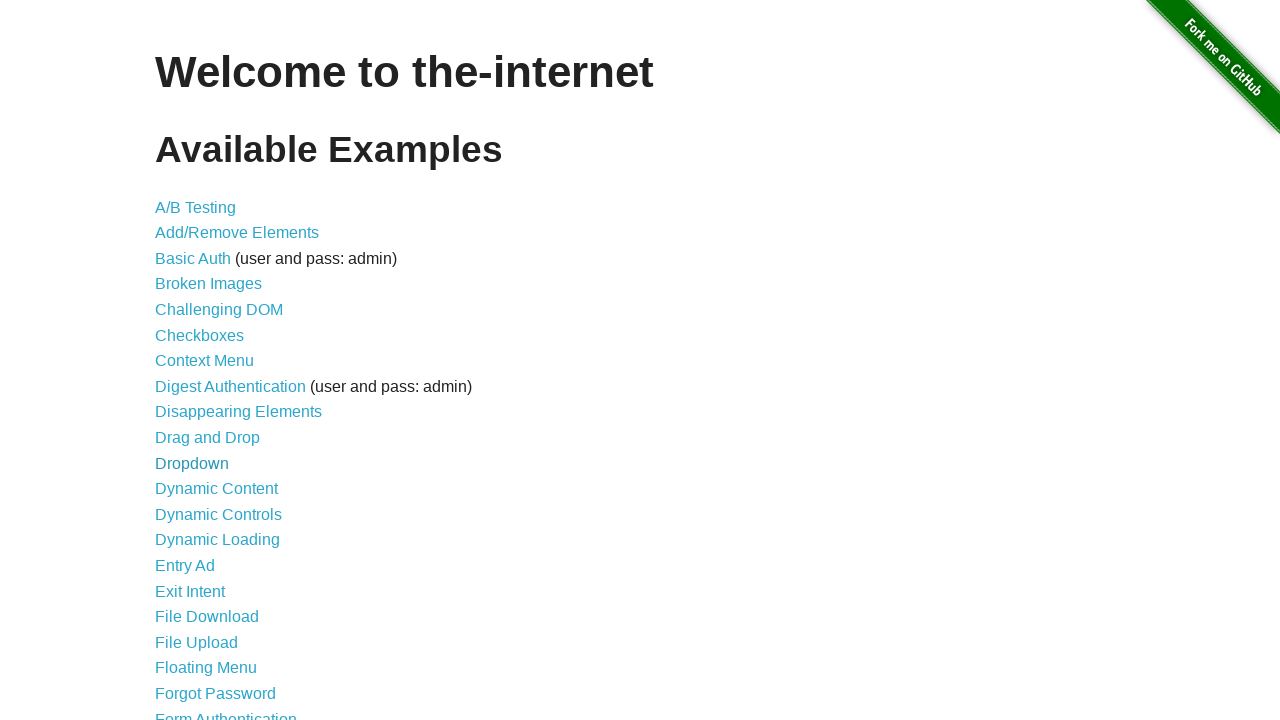